Tests the UKR.NET homepage by interacting with the search input field - clearing it, clicking it, and entering search terms multiple times

Starting URL: https://www.ukr.net/

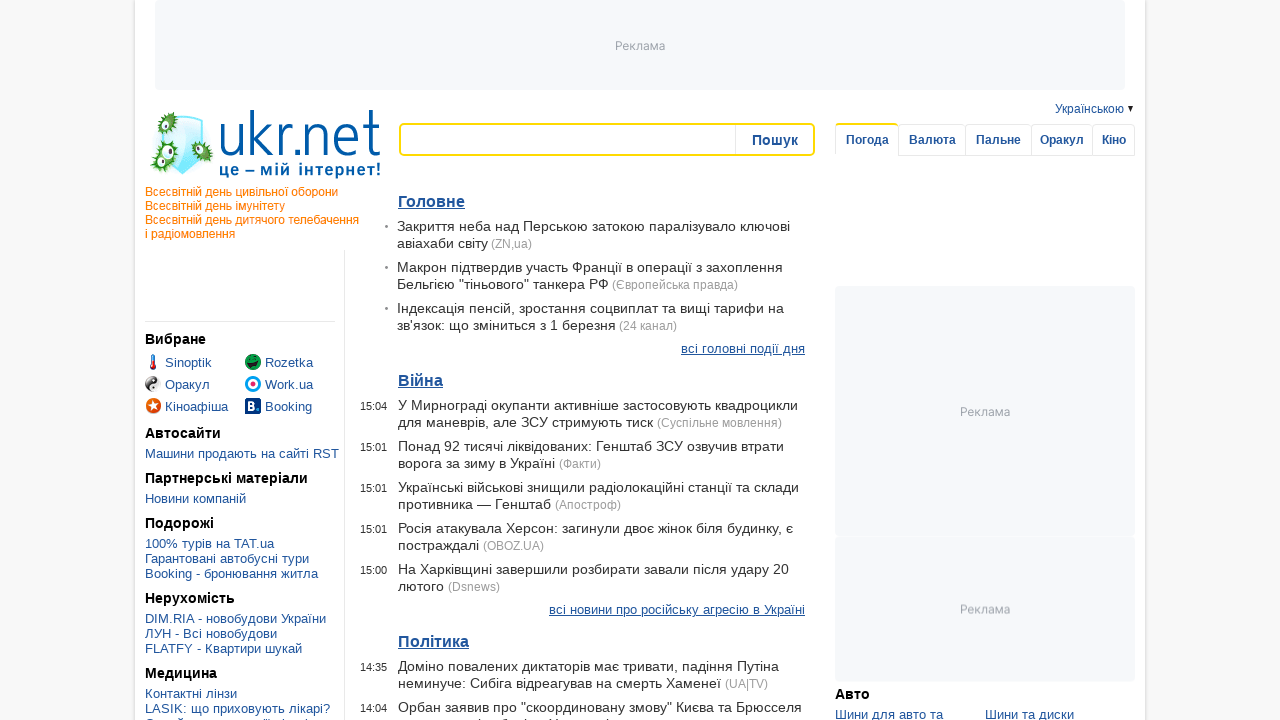

Cleared the search input field on #search-input
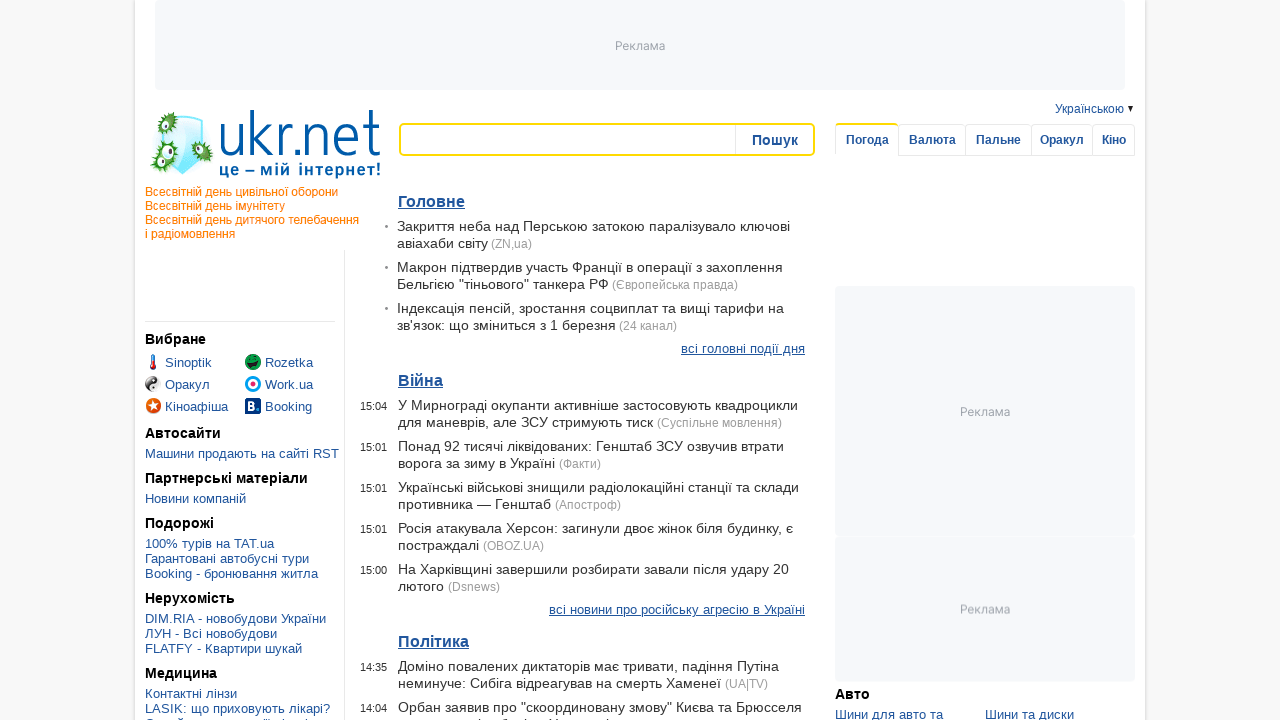

Clicked on the search input field at (568, 140) on #search-input
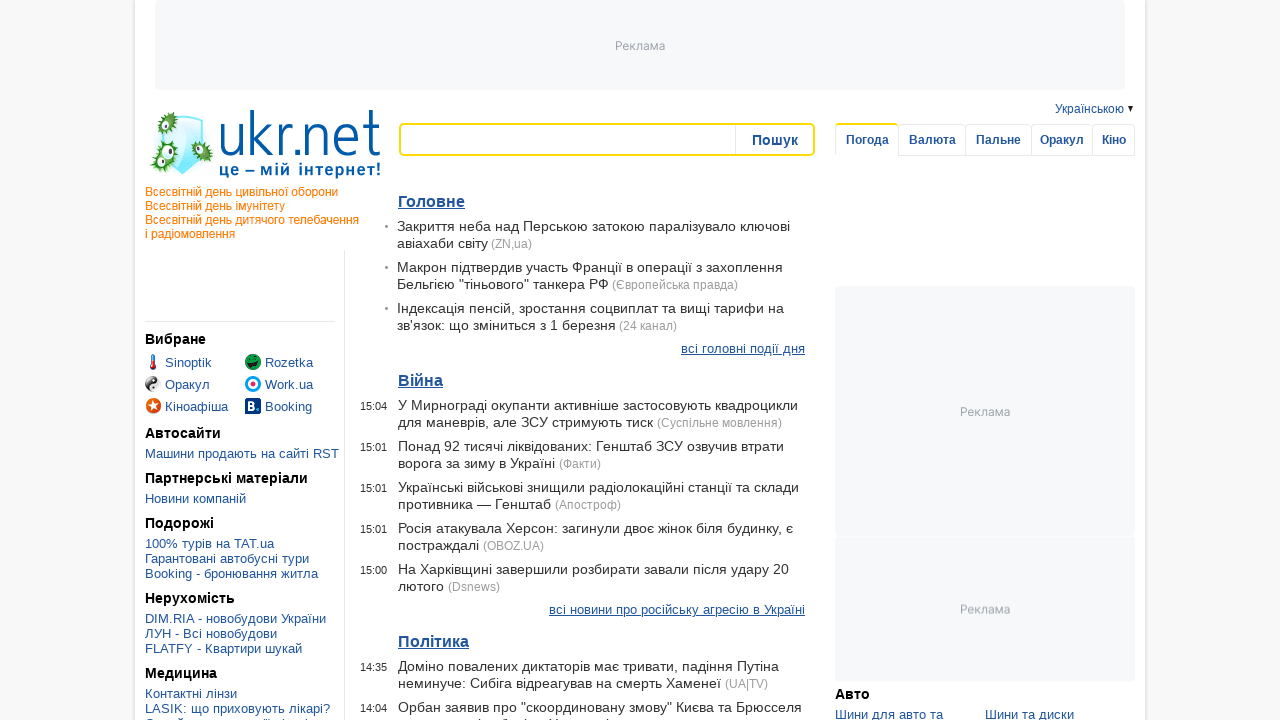

Entered first search term 'Test' on #search-input
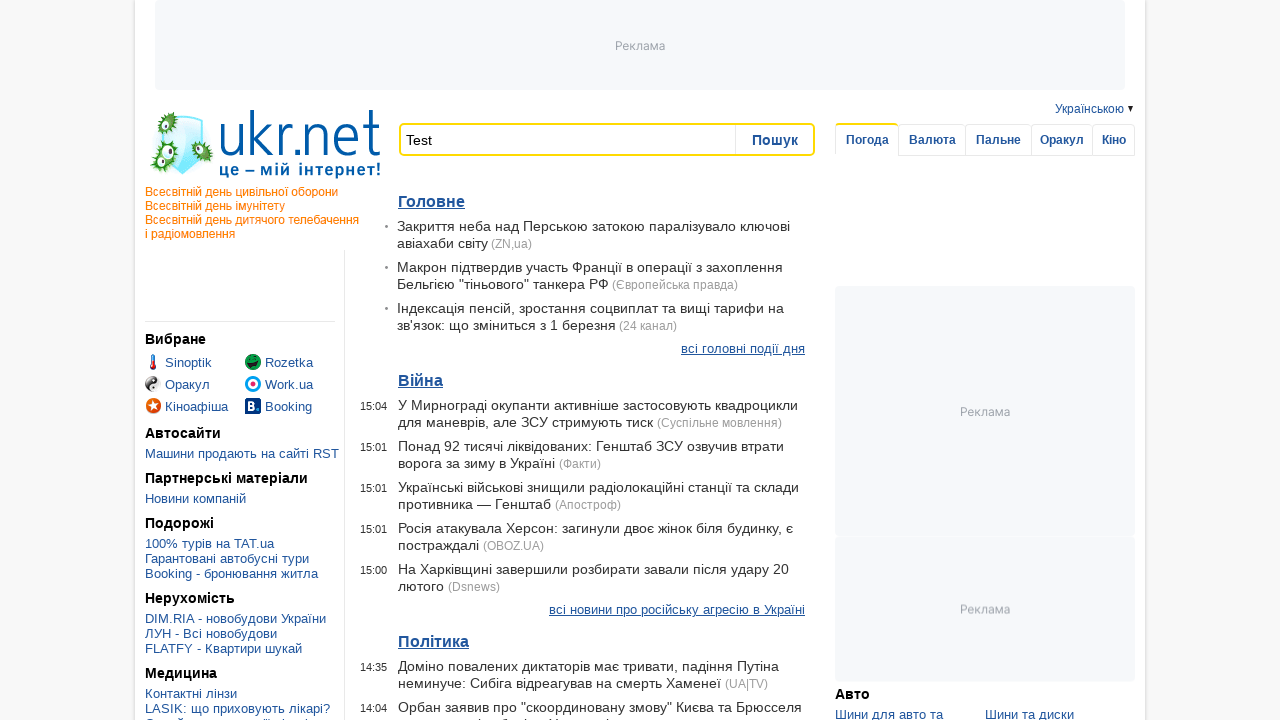

Cleared the search input field again on #search-input
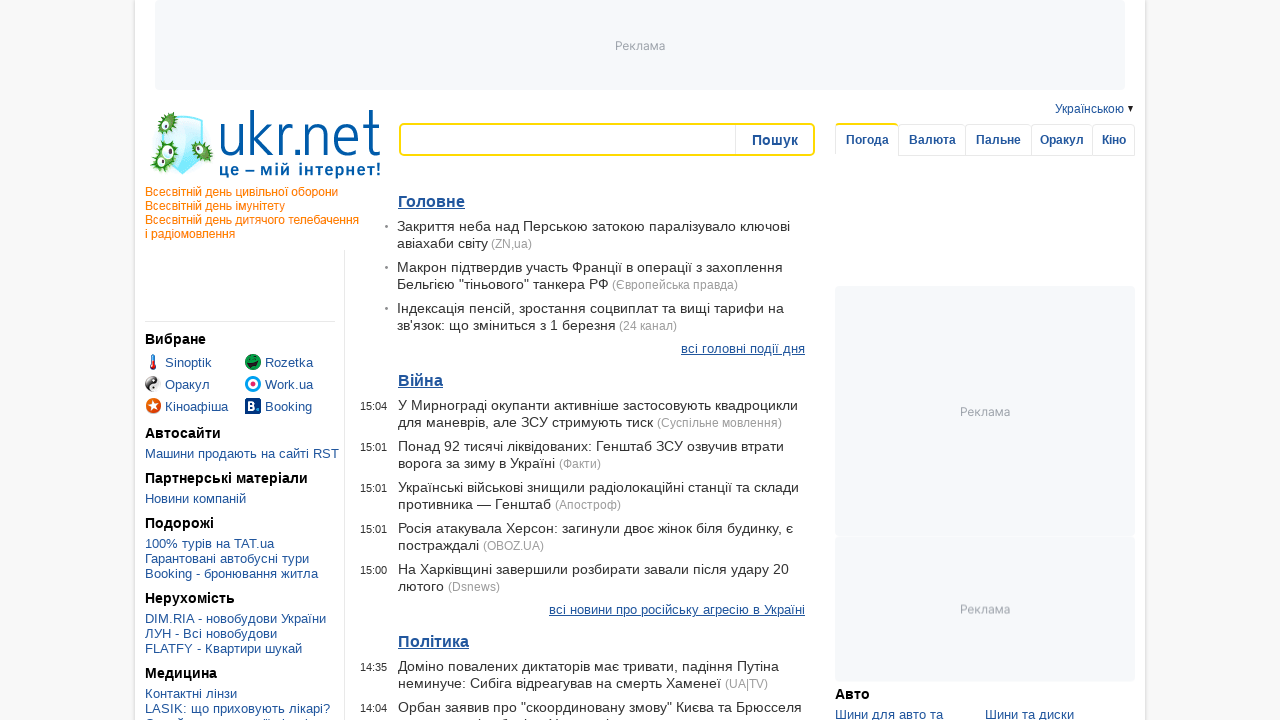

Entered second search term 'Second Test' on #search-input
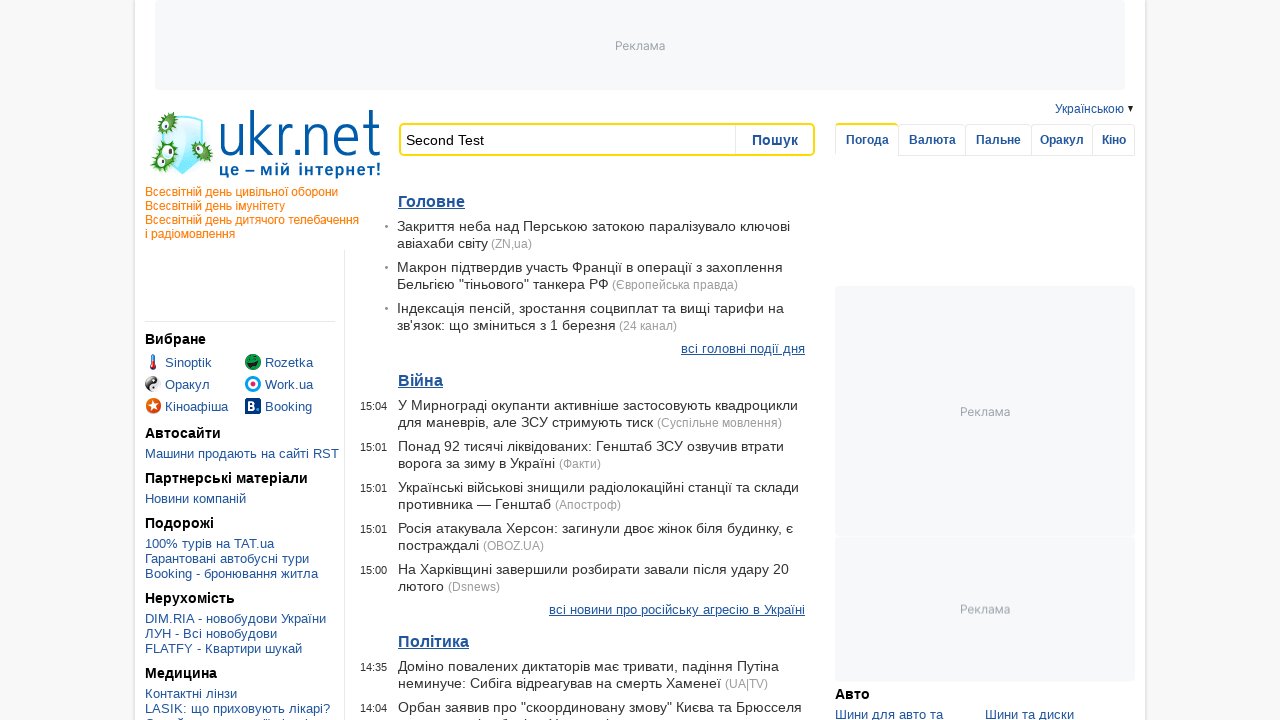

Verified that URL is still https://www.ukr.net/
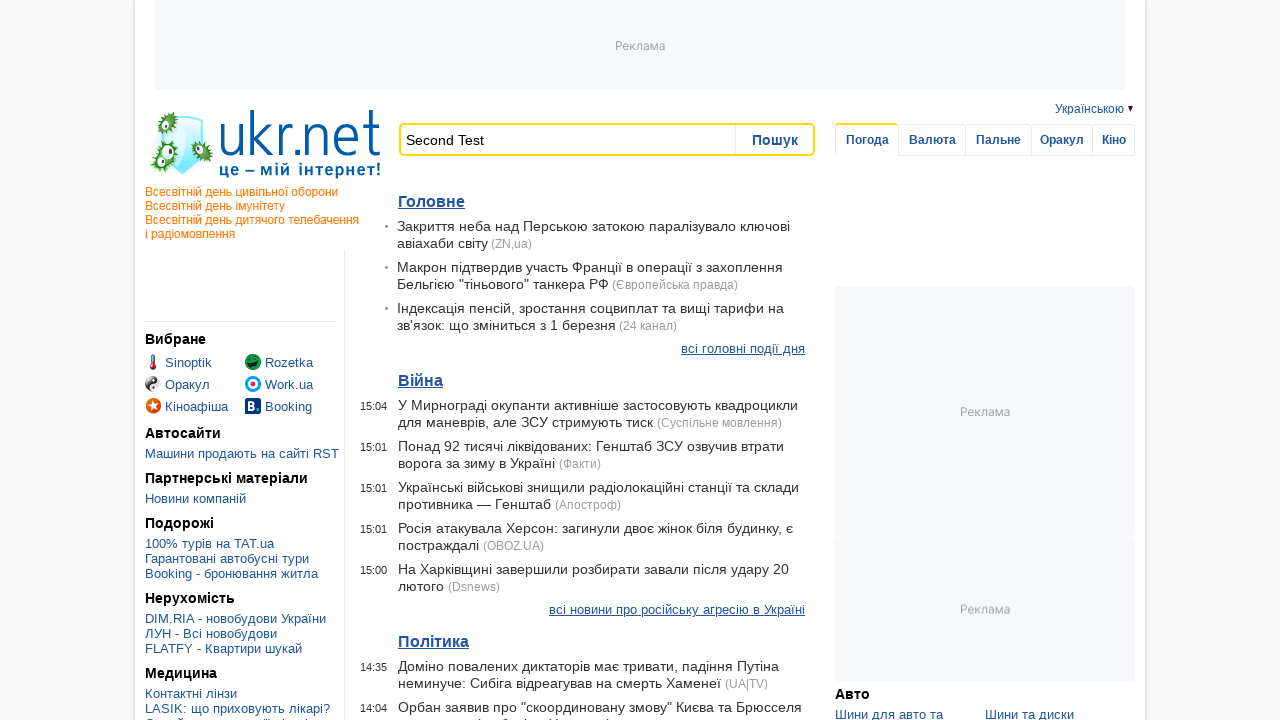

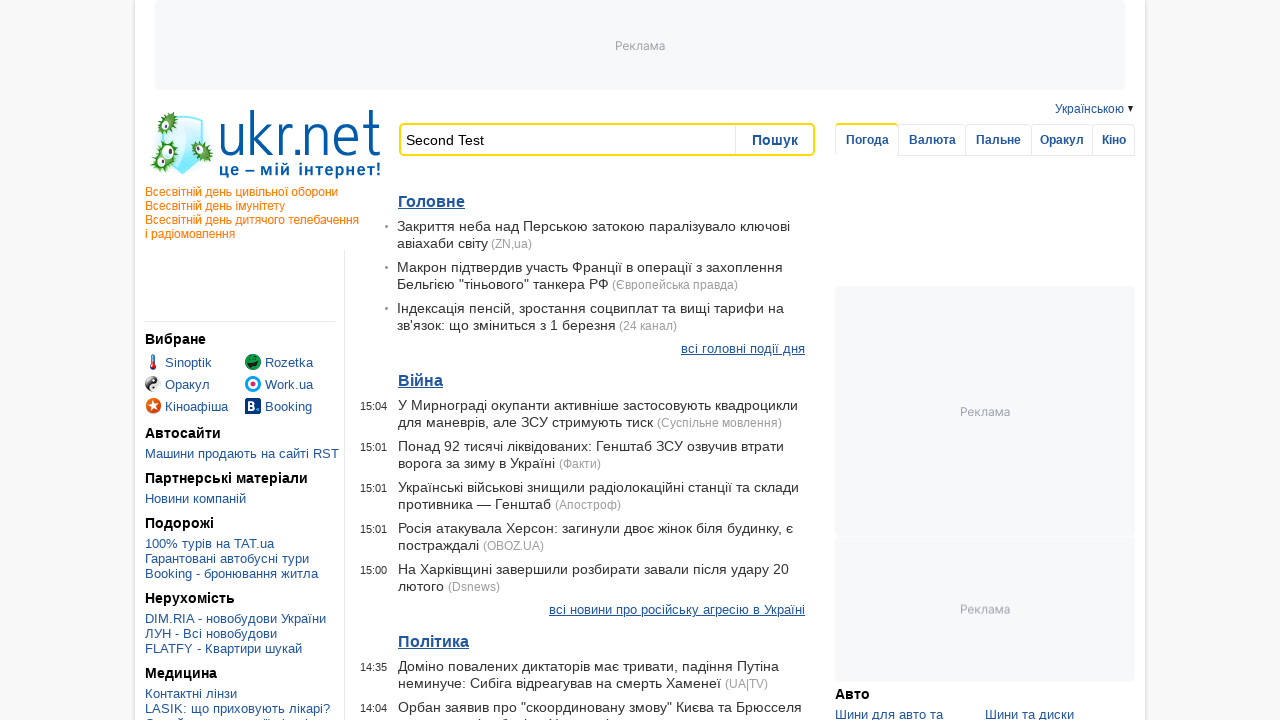